Fills out a practice form by entering personal information including name, gender, experience, date, profession, continent and browser commands selection

Starting URL: https://www.techlistic.com/p/selenium-practice-form.html

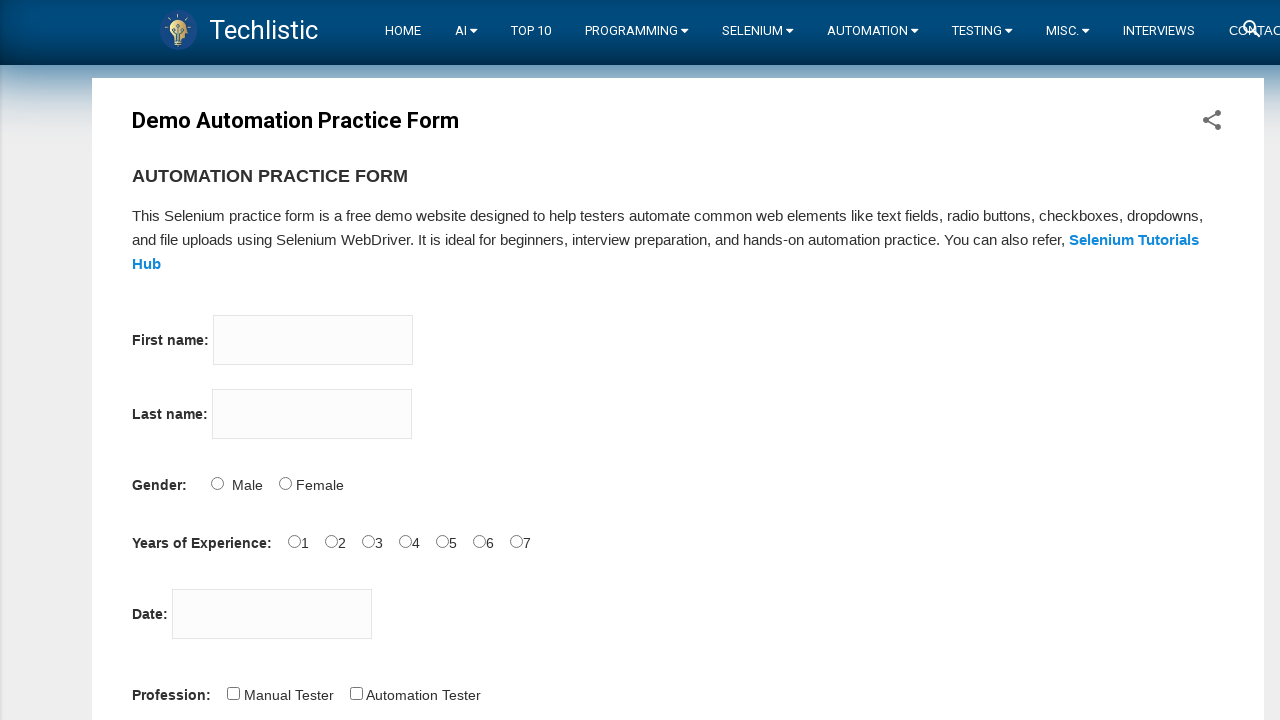

Filled first name field with 'Selgun' on input[name='firstname']
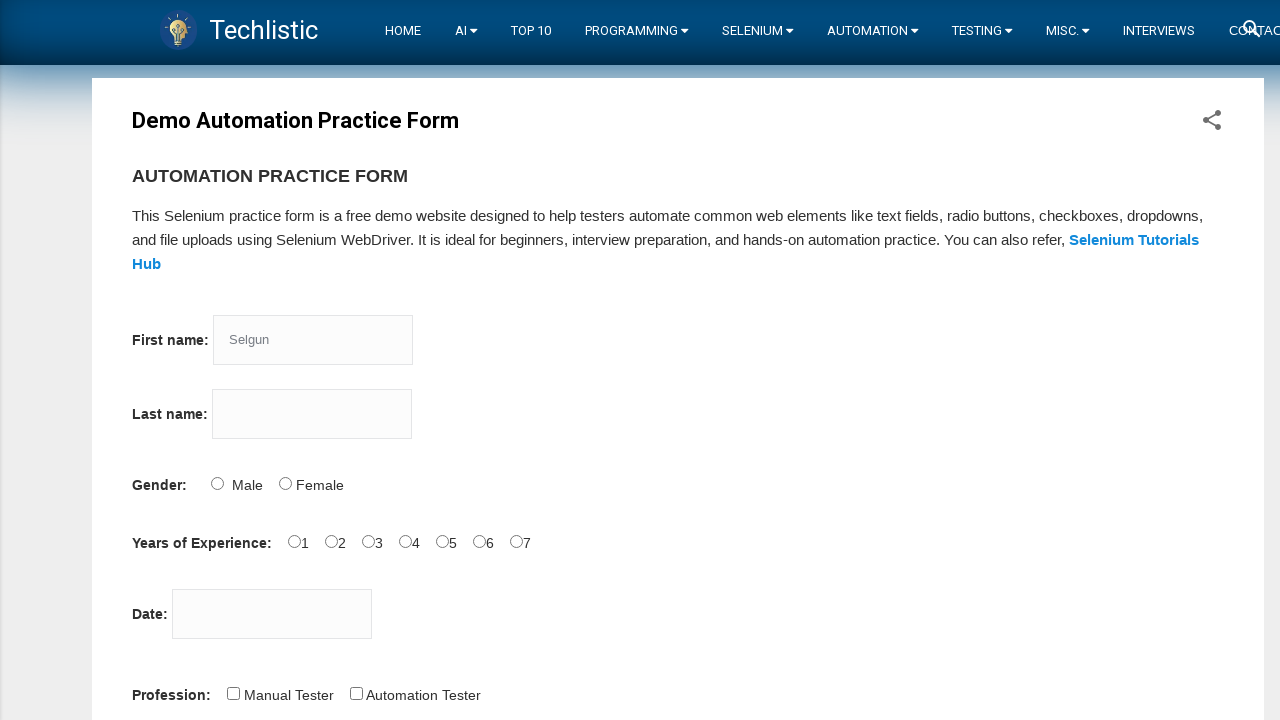

Filled last name field with 'Rahman' on input[name='lastname']
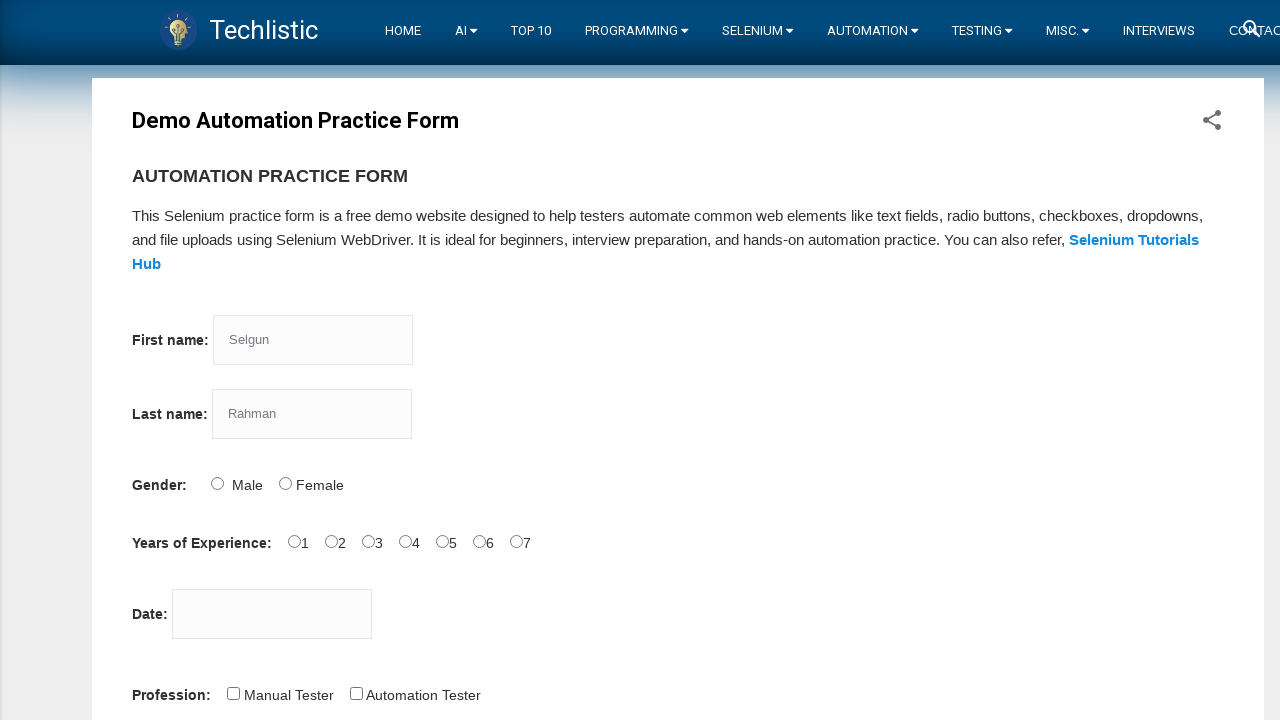

Selected Male gender radio button at (217, 483) on #sex-0
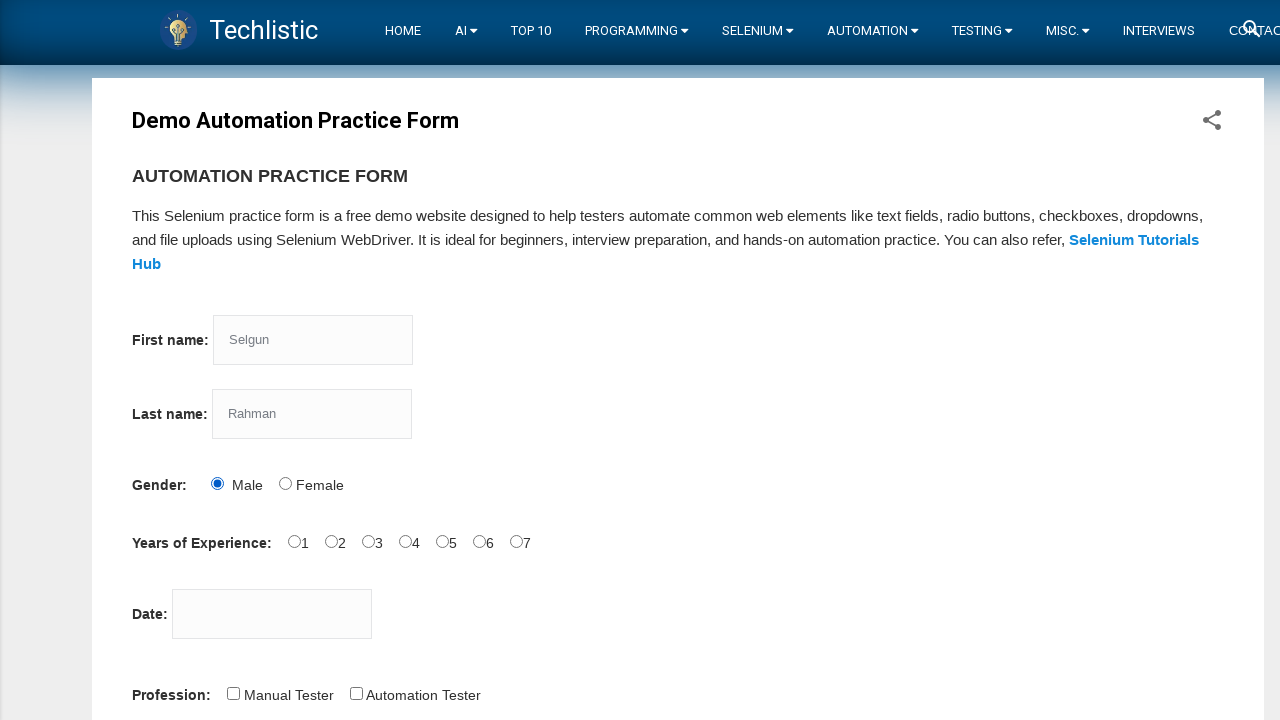

Selected years of experience option at (331, 541) on #exp-1
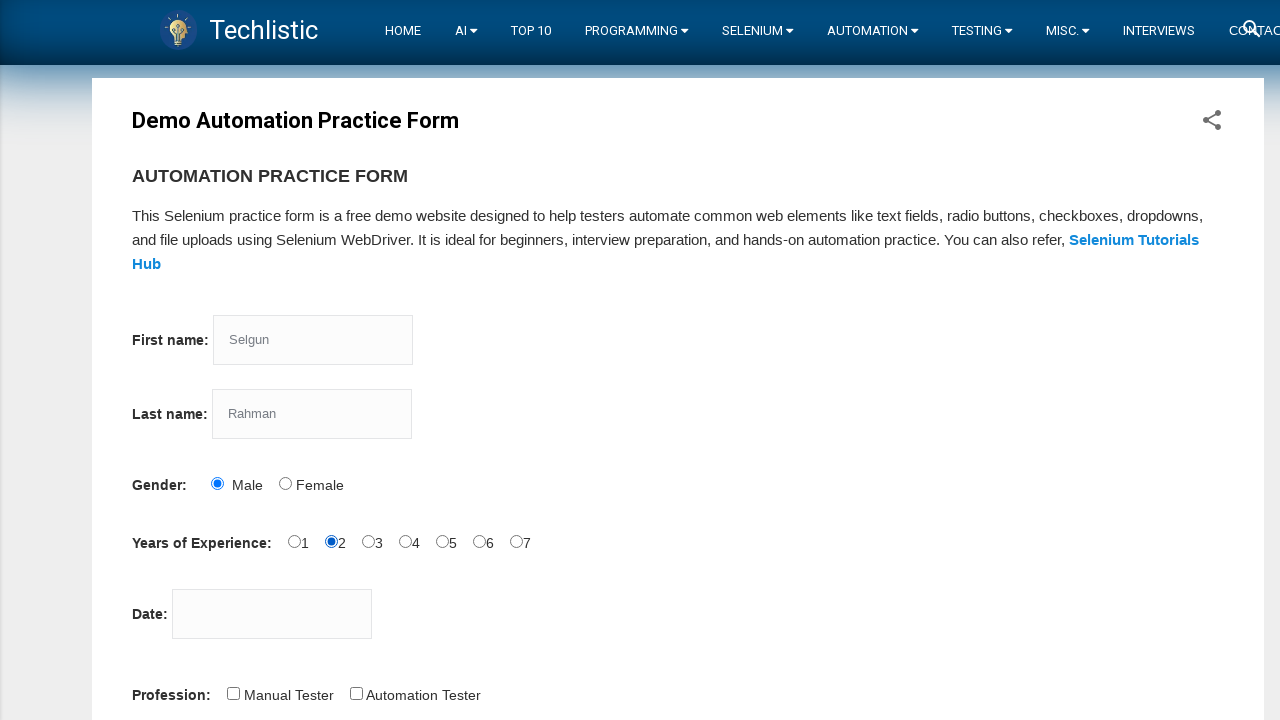

Filled date field with '12.10.2022' on #datepicker
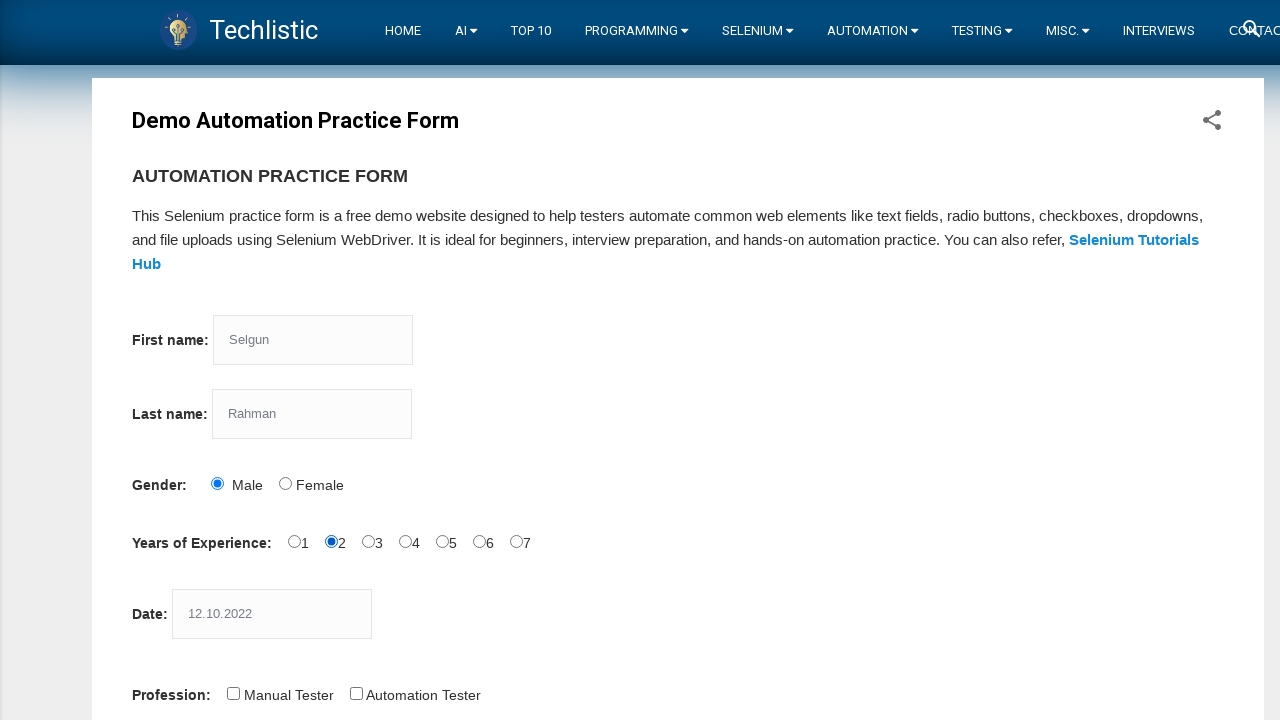

Selected profession checkbox at (356, 693) on input#profession-1
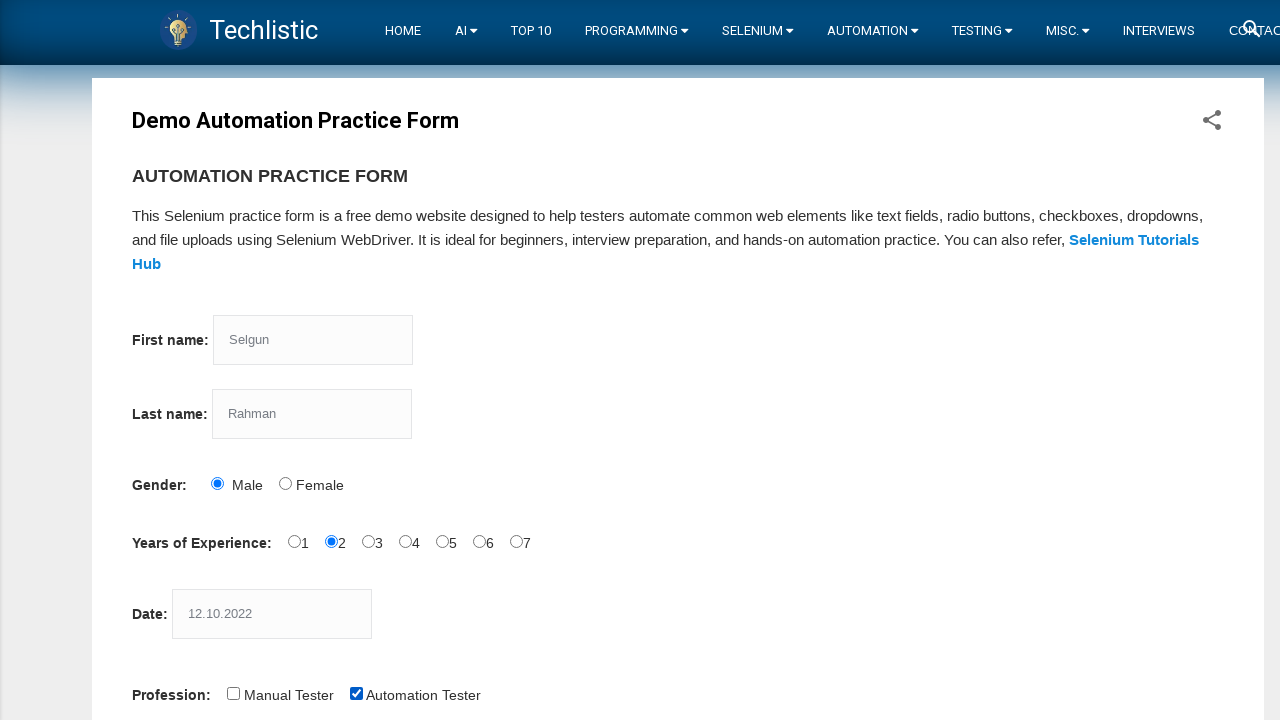

Selected 'Antartica' from continents dropdown on select#continents
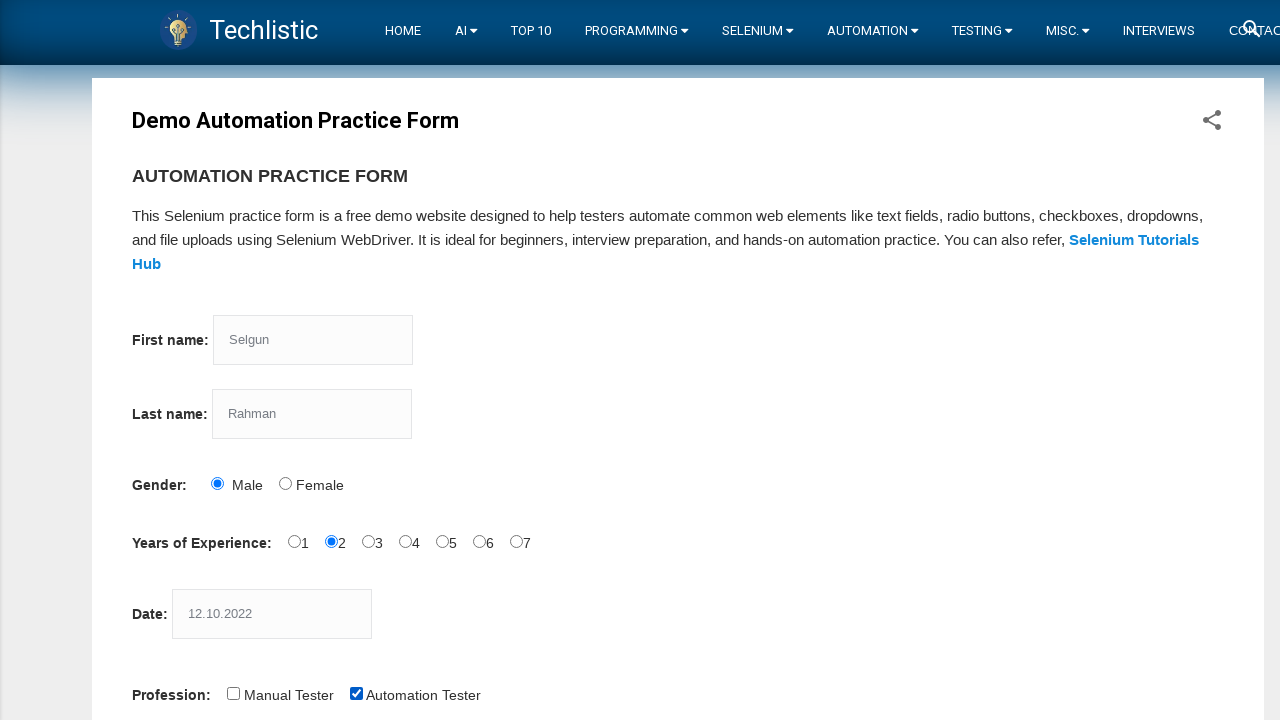

Selected 'Browser Commands' option at (220, 360) on xpath=//option[normalize-space()='Browser Commands']
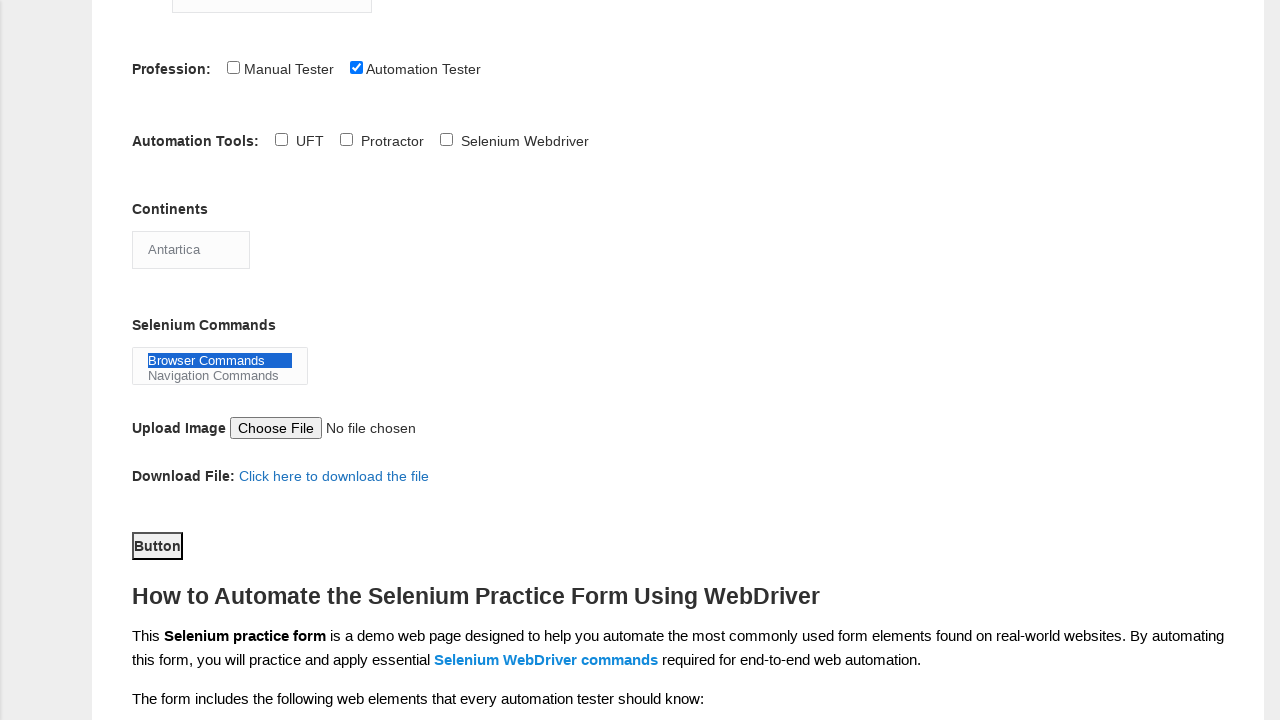

Scrolled to bottom of page to reveal submit button
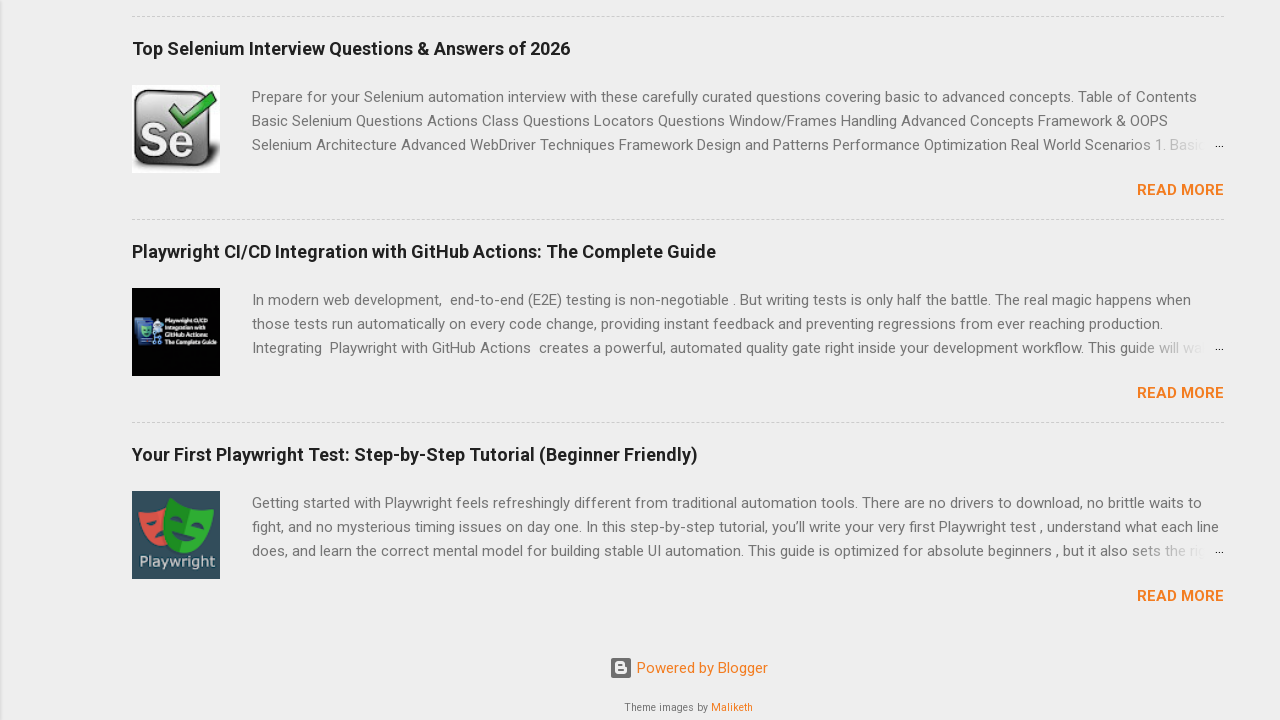

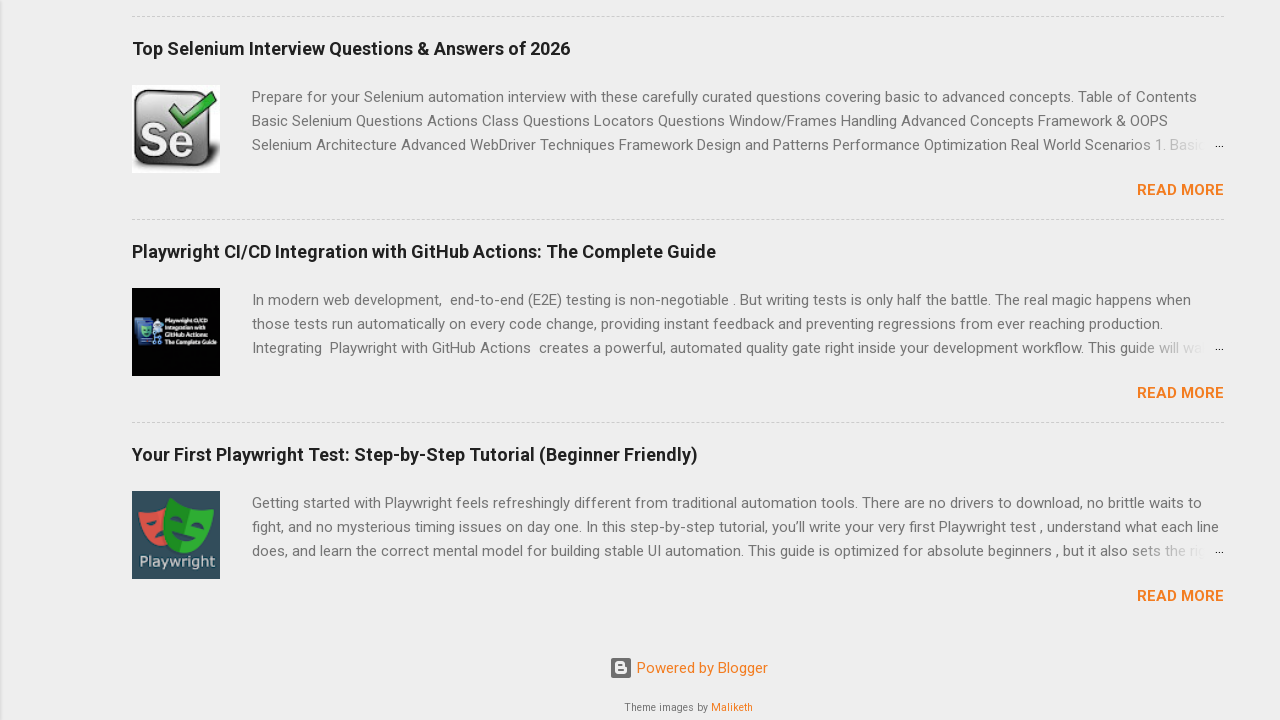